Tests dropdown list functionality by selecting options by index and visible text, and verifying the selected option

Starting URL: https://the-internet.herokuapp.com/dropdown

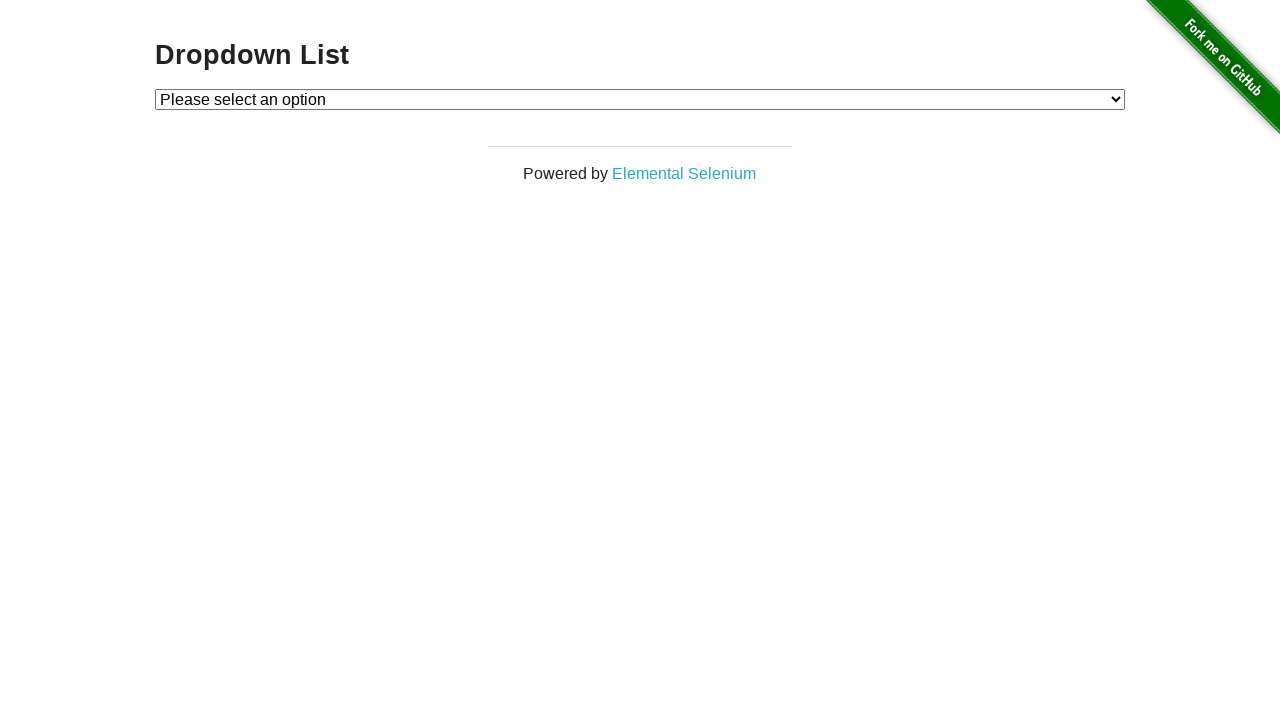

Selected dropdown option by index 2 (Option 2) on #dropdown
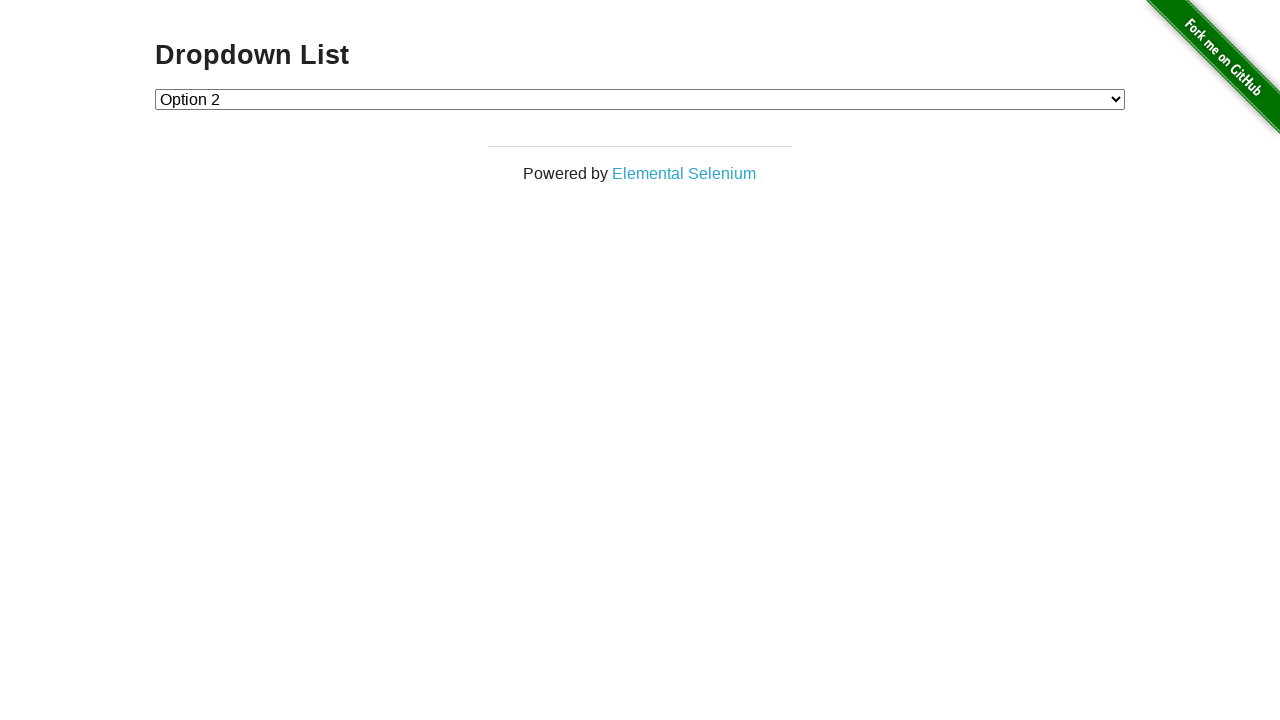

Selected dropdown option by visible text 'Option 1' on #dropdown
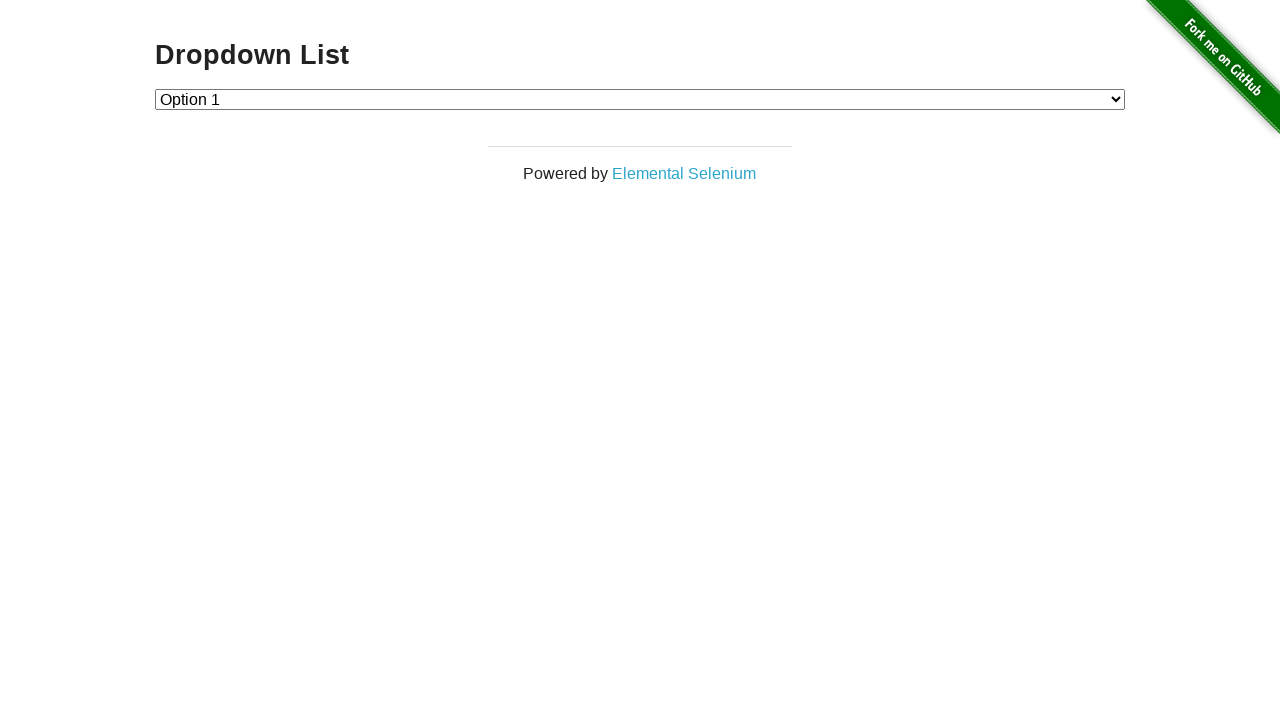

Retrieved dropdown selected value
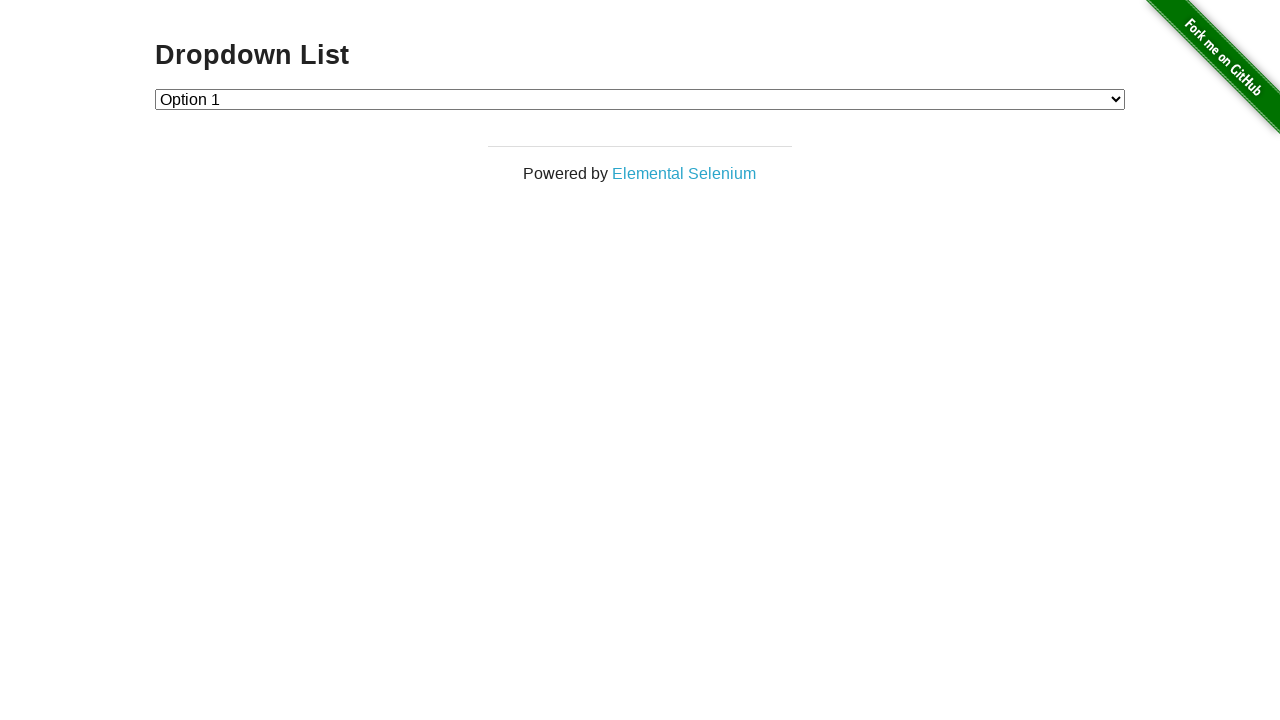

Verified selected dropdown value is '1' (Option 1)
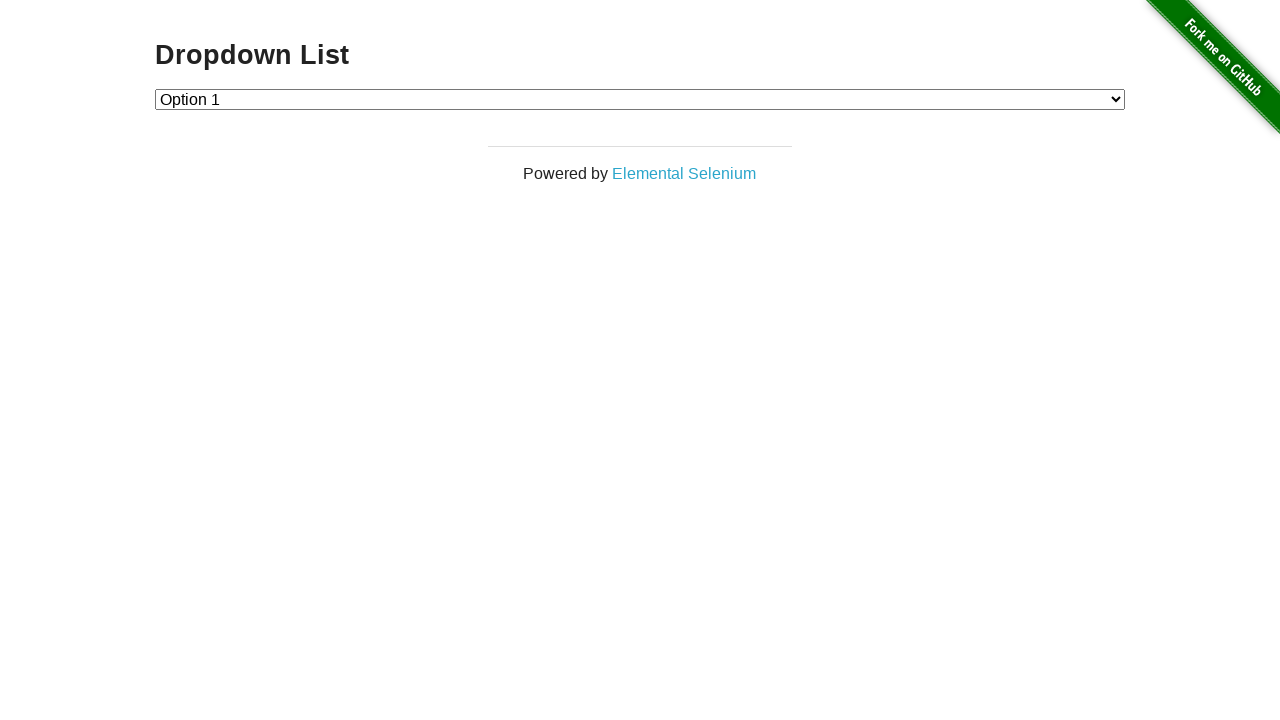

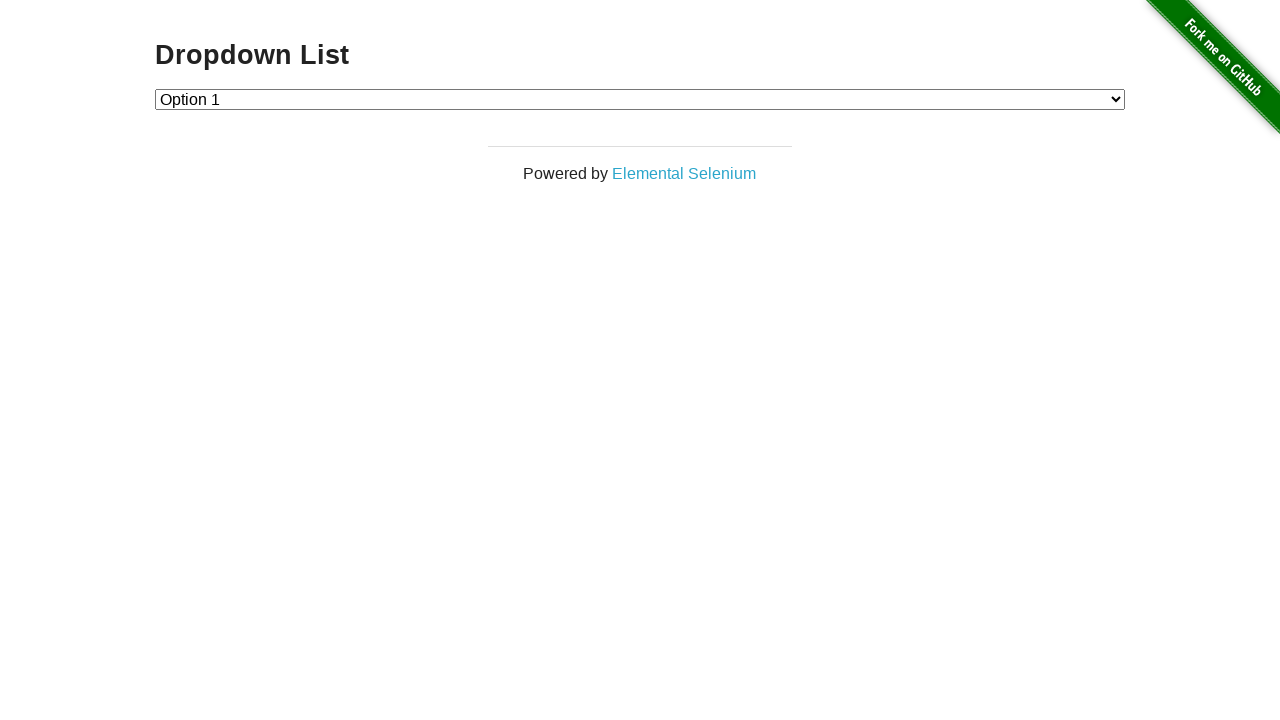